Tests form interactions on an Angular practice page by checking a checkbox, selecting a gender option from a dropdown, and selecting a radio button

Starting URL: https://rahulshettyacademy.com/angularpractice/

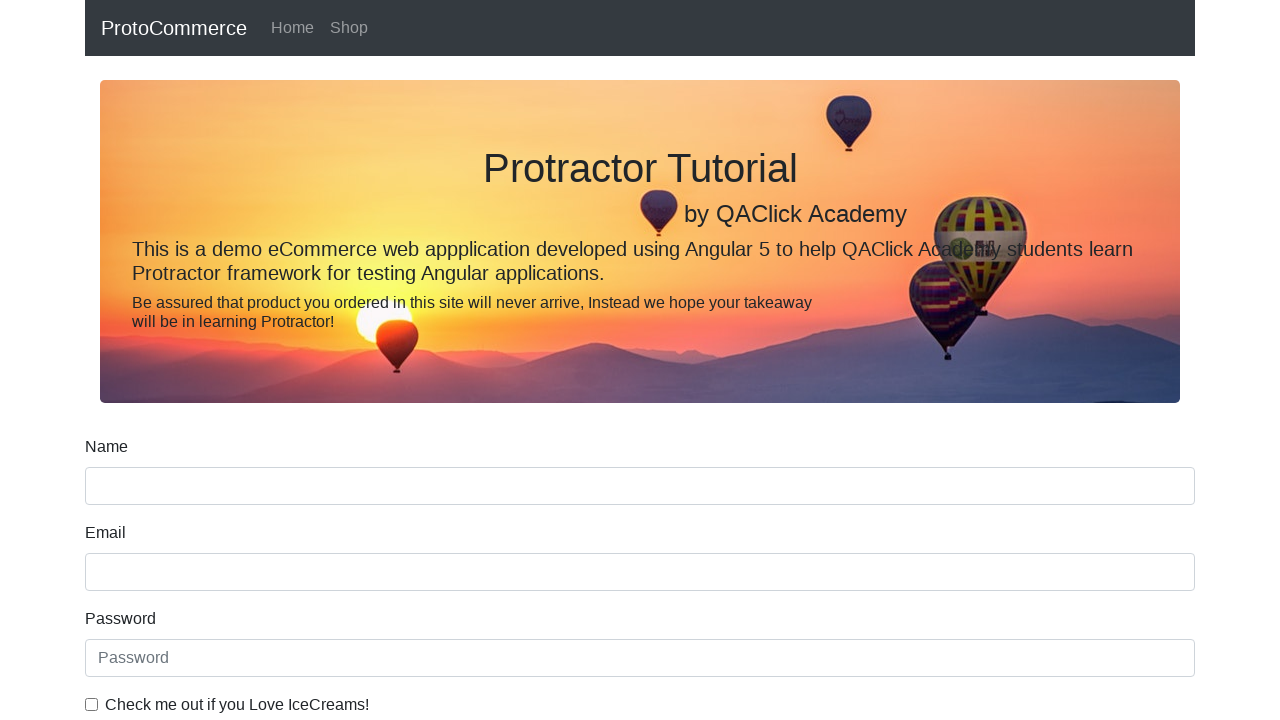

Checked the ice cream checkbox at (92, 704) on internal:label="Check me out if you Love IceCreams!"i
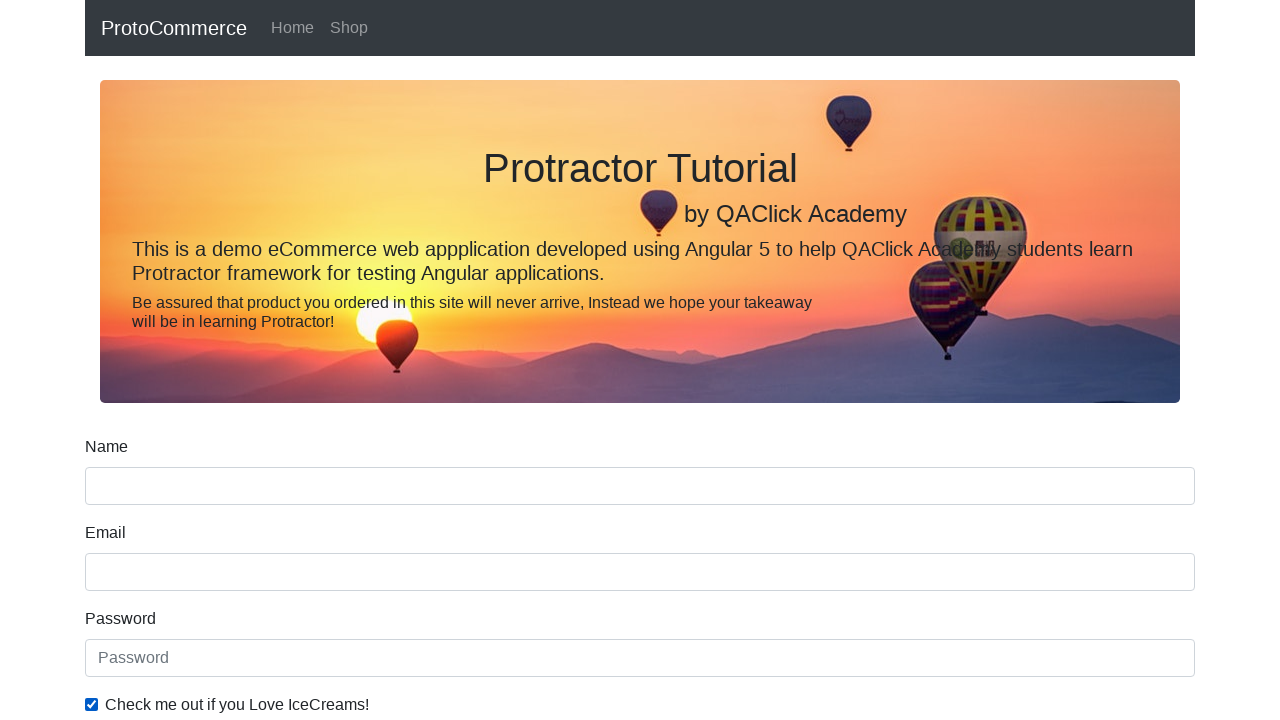

Selected 'Female' from the Gender dropdown on internal:label="Gender"i
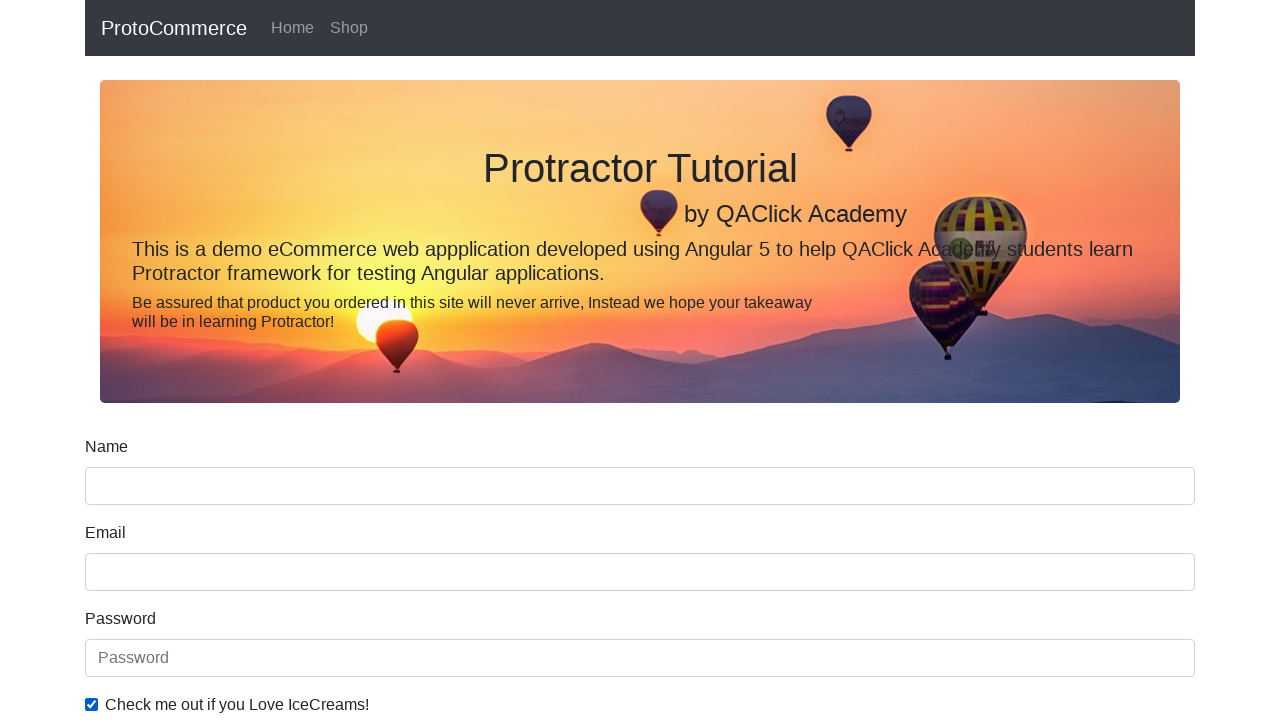

Selected the 'Student' radio button at (238, 360) on internal:label="Student"i
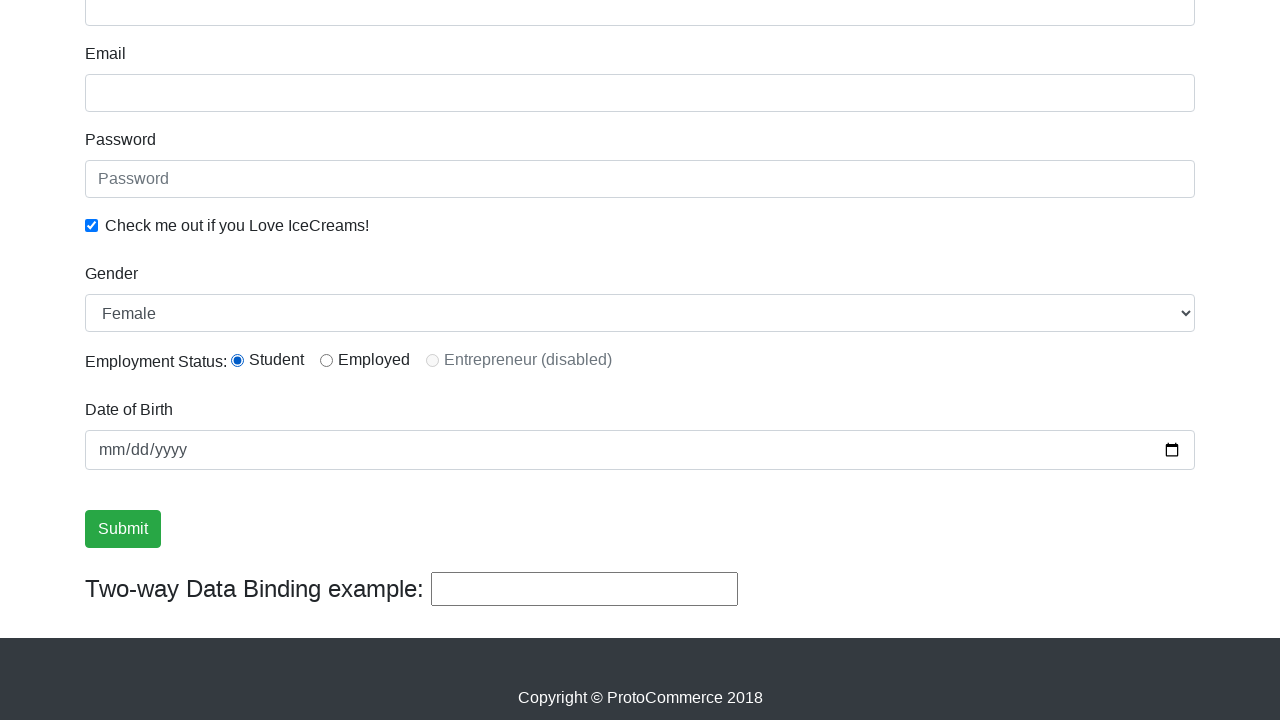

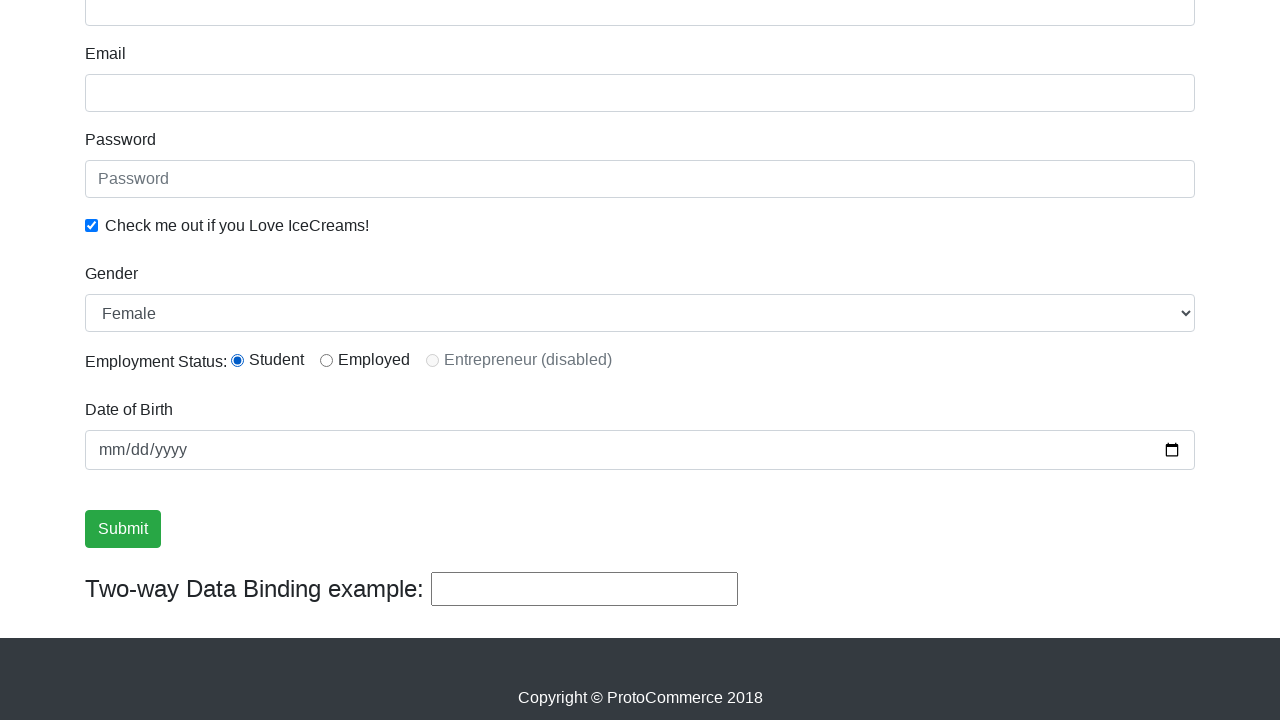